Tests random selection of multiple items using Ctrl+Click functionality

Starting URL: https://automationfc.github.io/jquery-selectable/

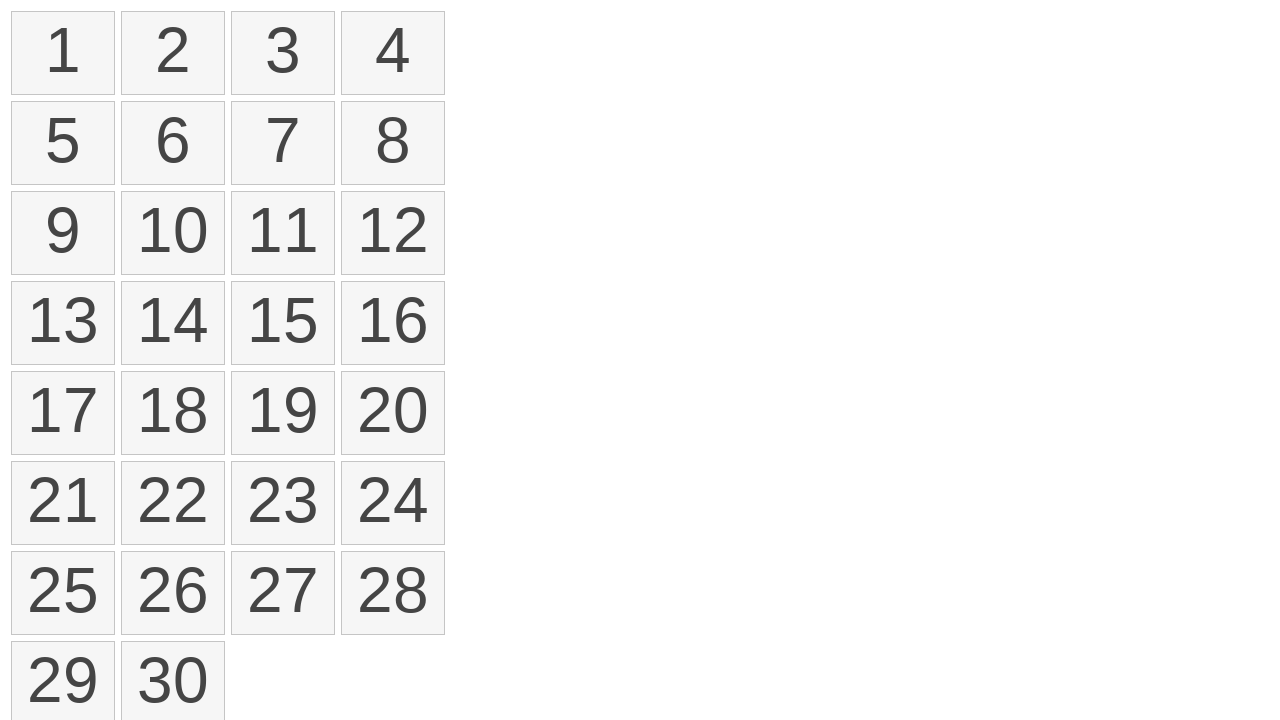

Located all selectable list items
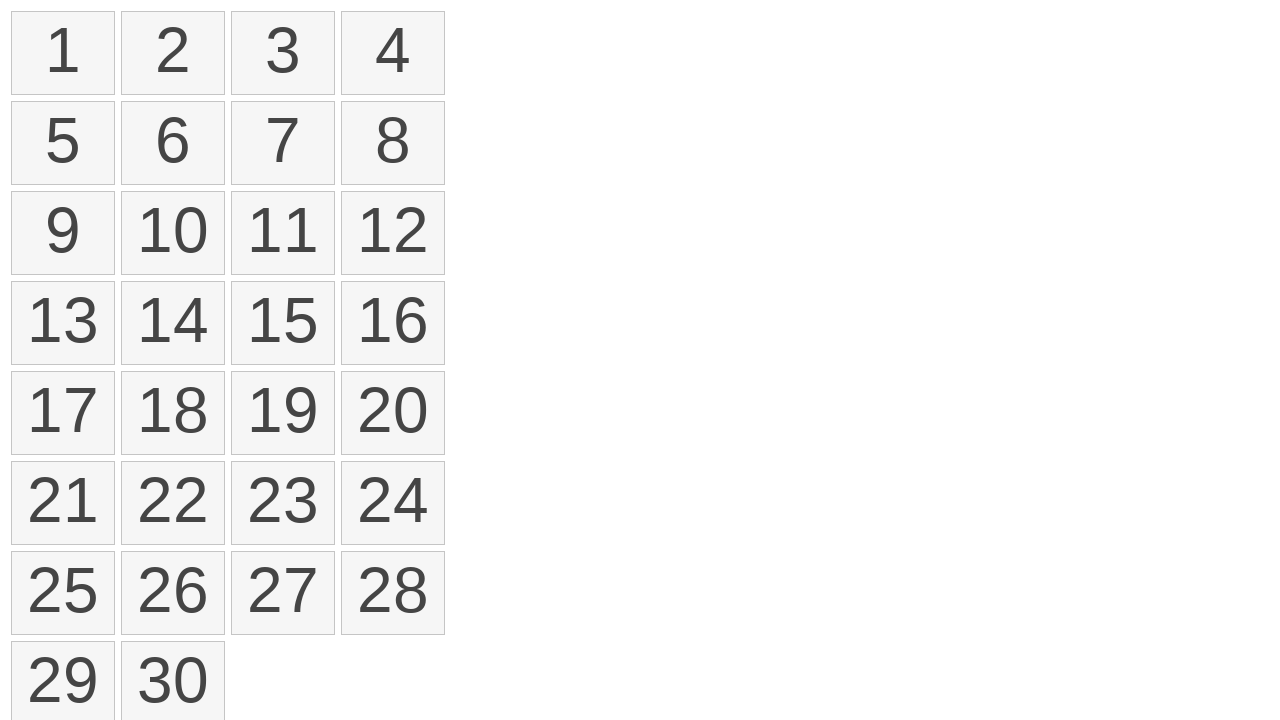

Pressed Control key down
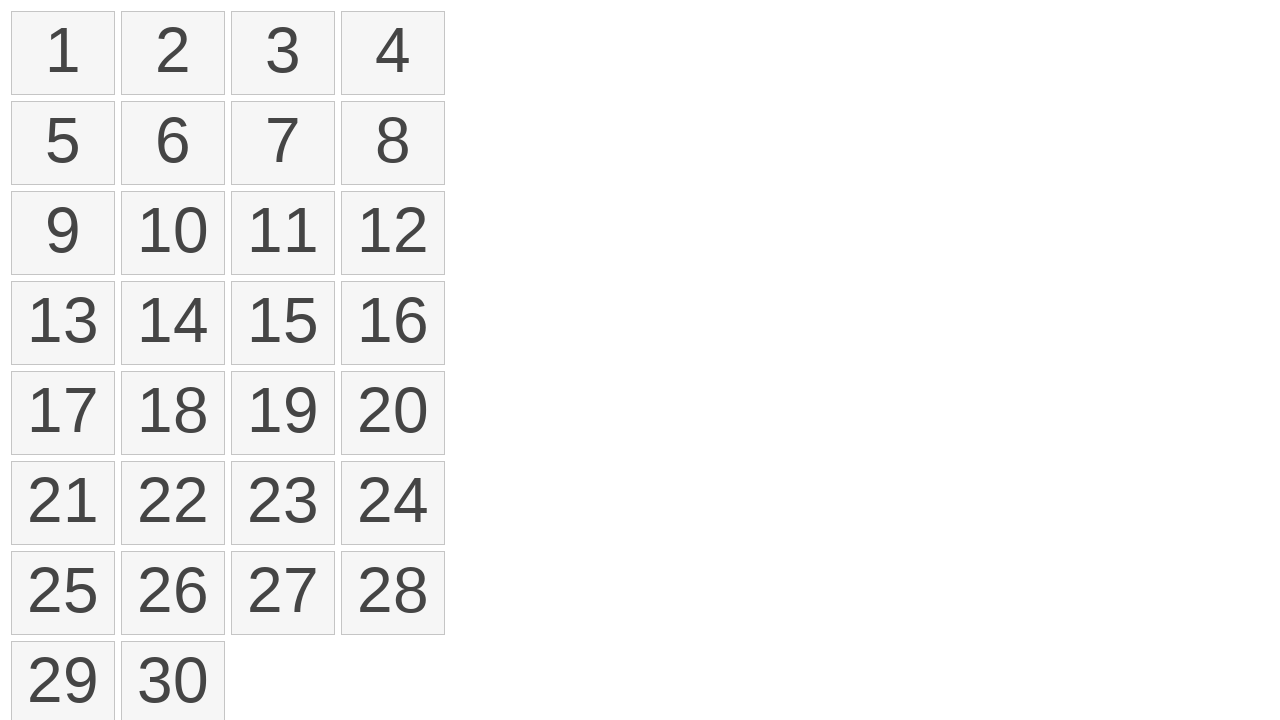

Ctrl+Clicked first list item at (63, 53) on li.ui-state-default >> nth=0
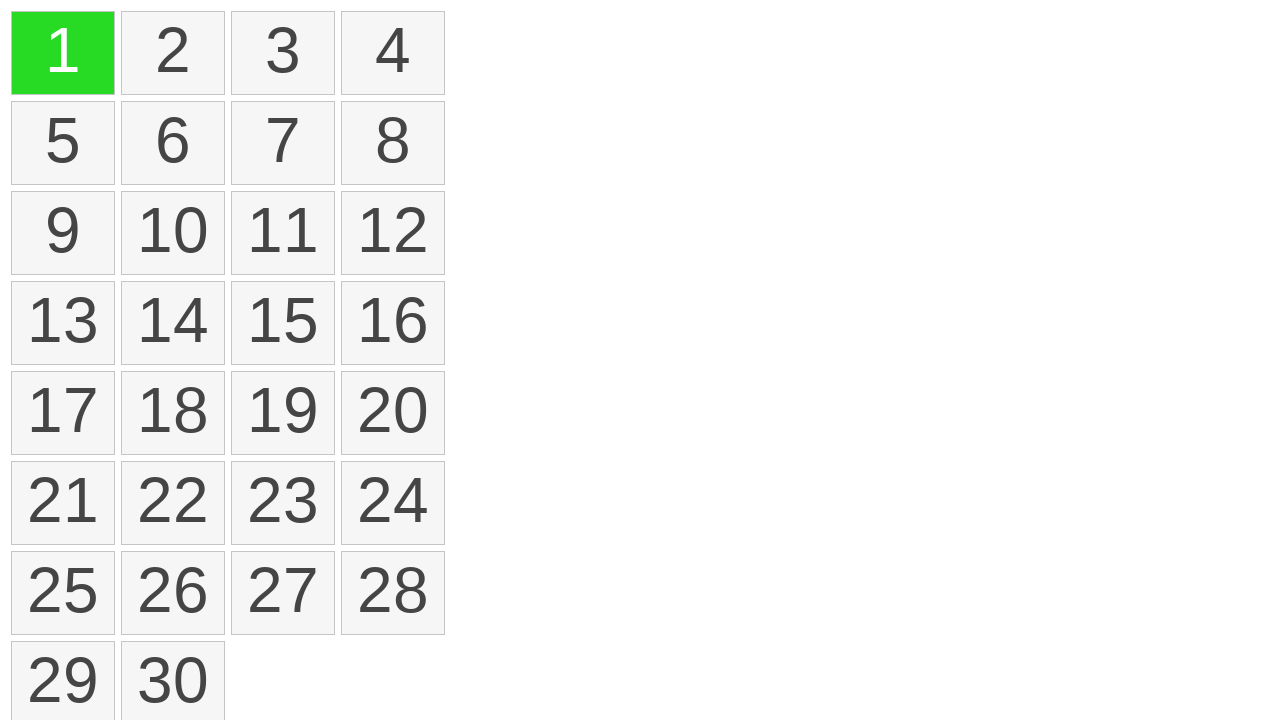

Ctrl+Clicked third list item at (283, 53) on li.ui-state-default >> nth=2
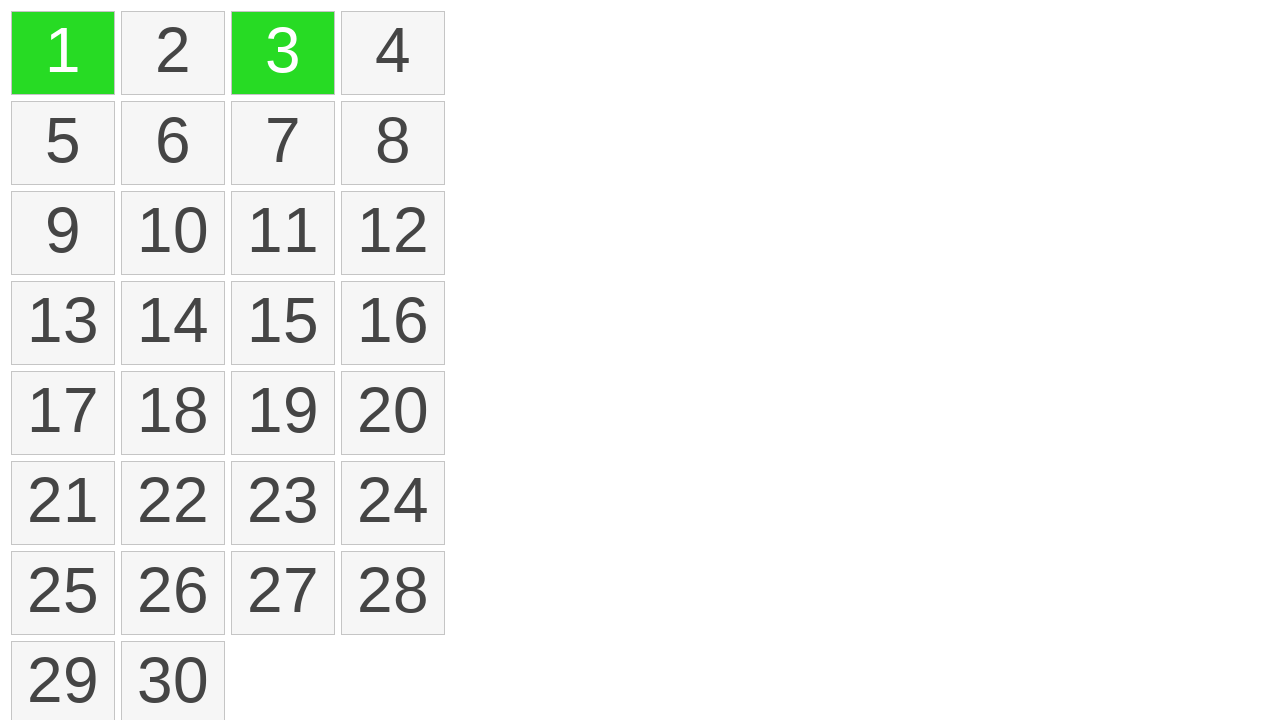

Released Control key
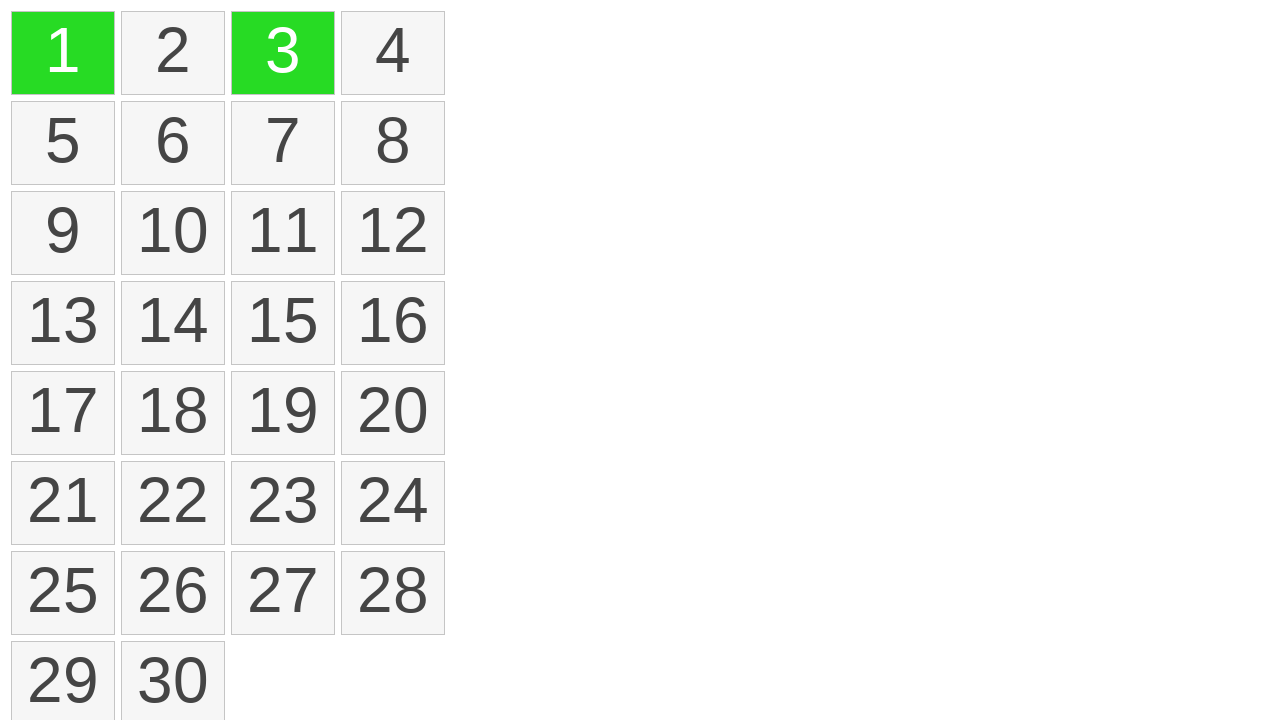

Located selected list items
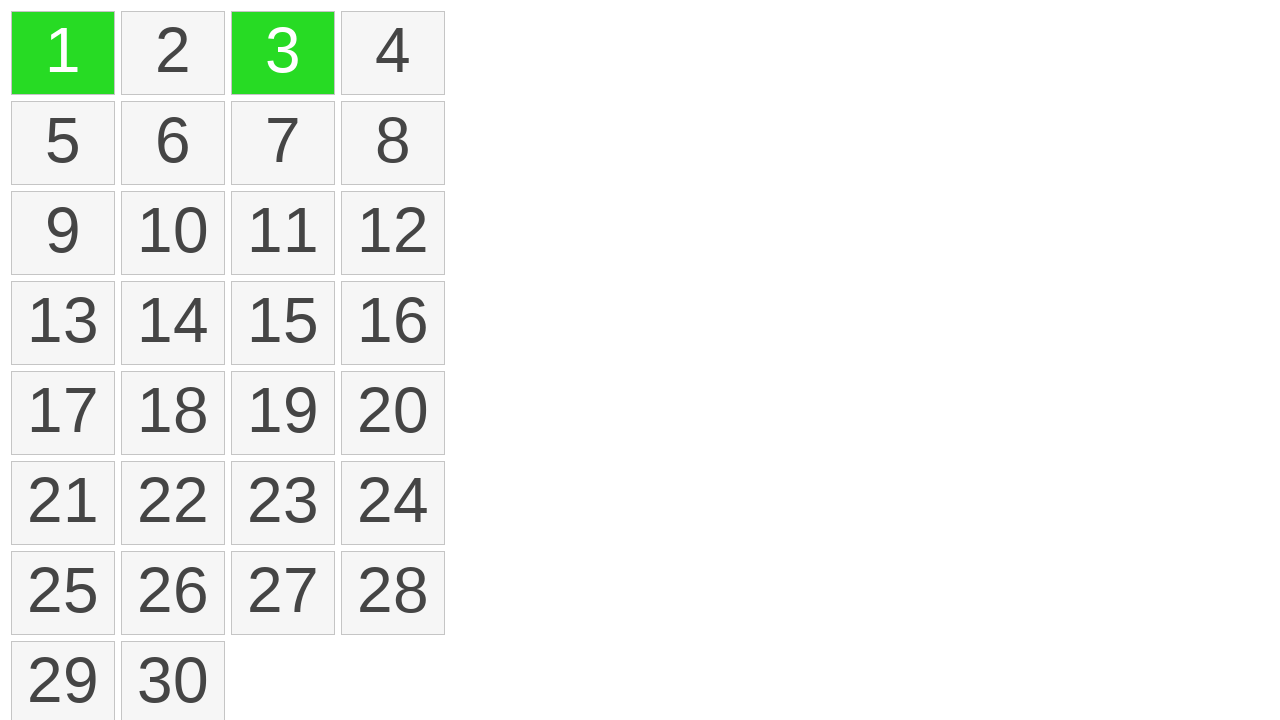

Verified that exactly 2 items are selected
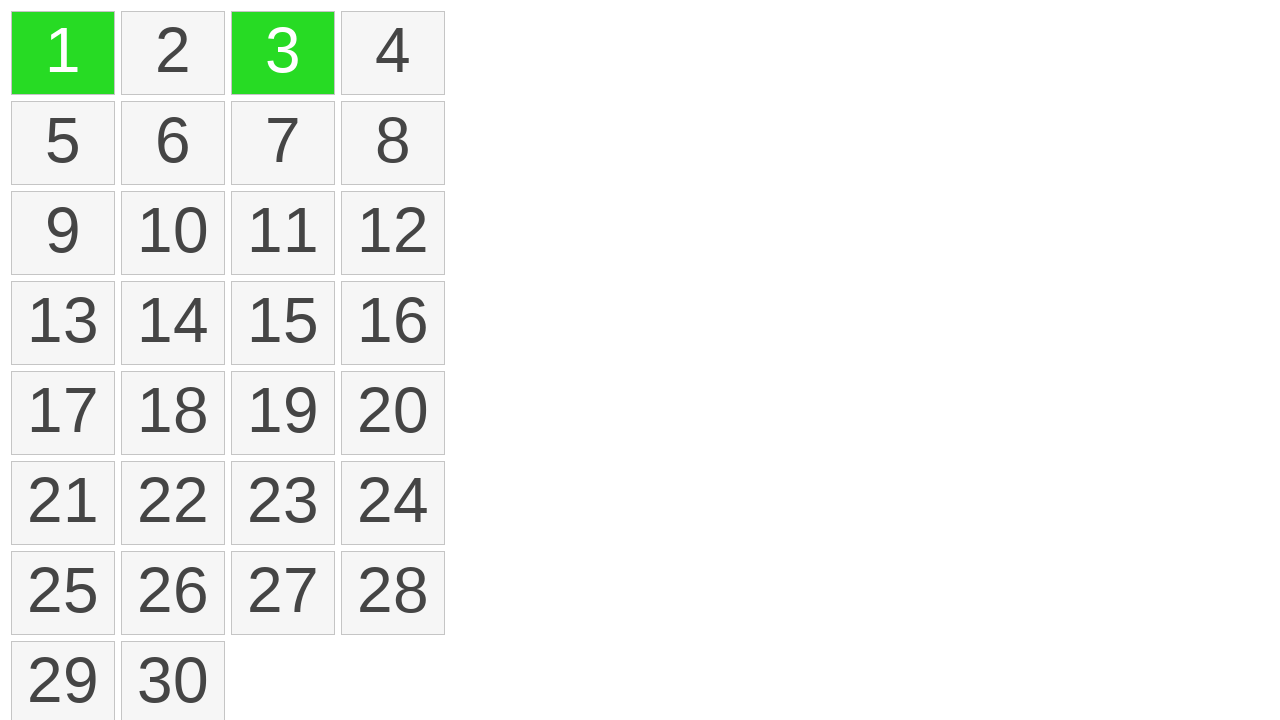

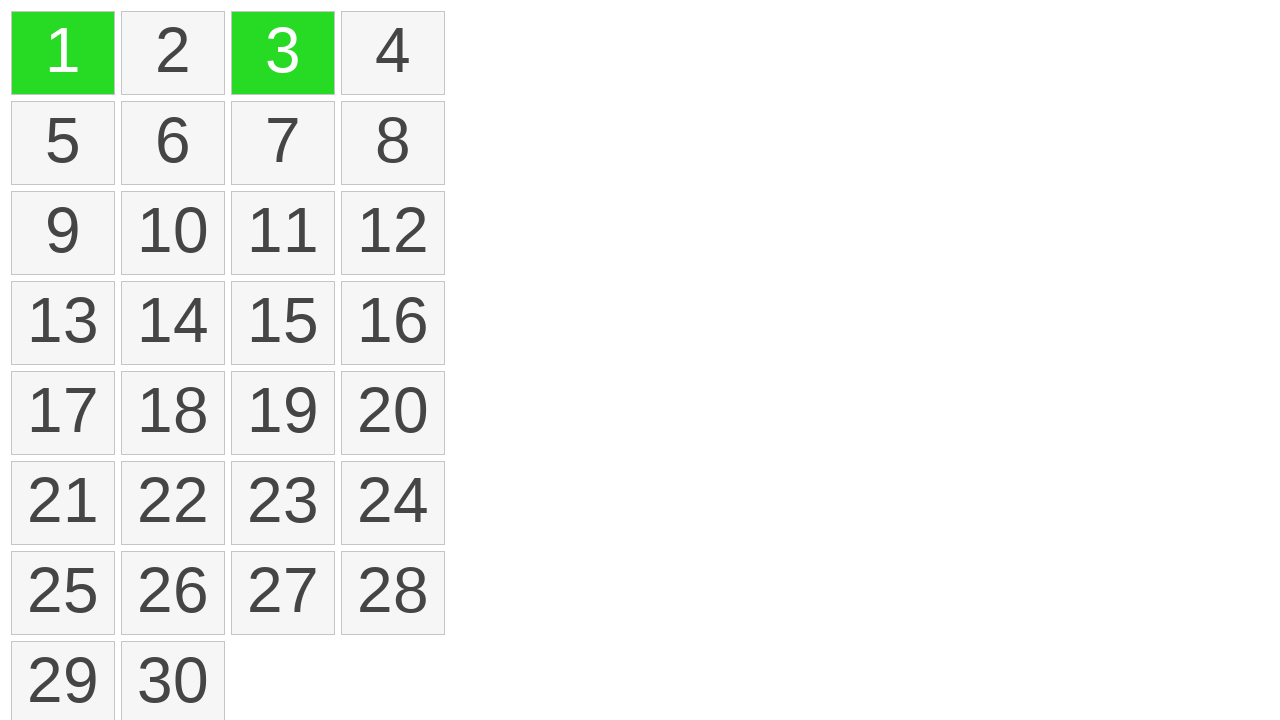